Tests the main navigation menu functionality by opening and closing menu items (Fächer, Über Uns, Mitmachen) on both the landing page and a content page.

Starting URL: https://serlo.org/

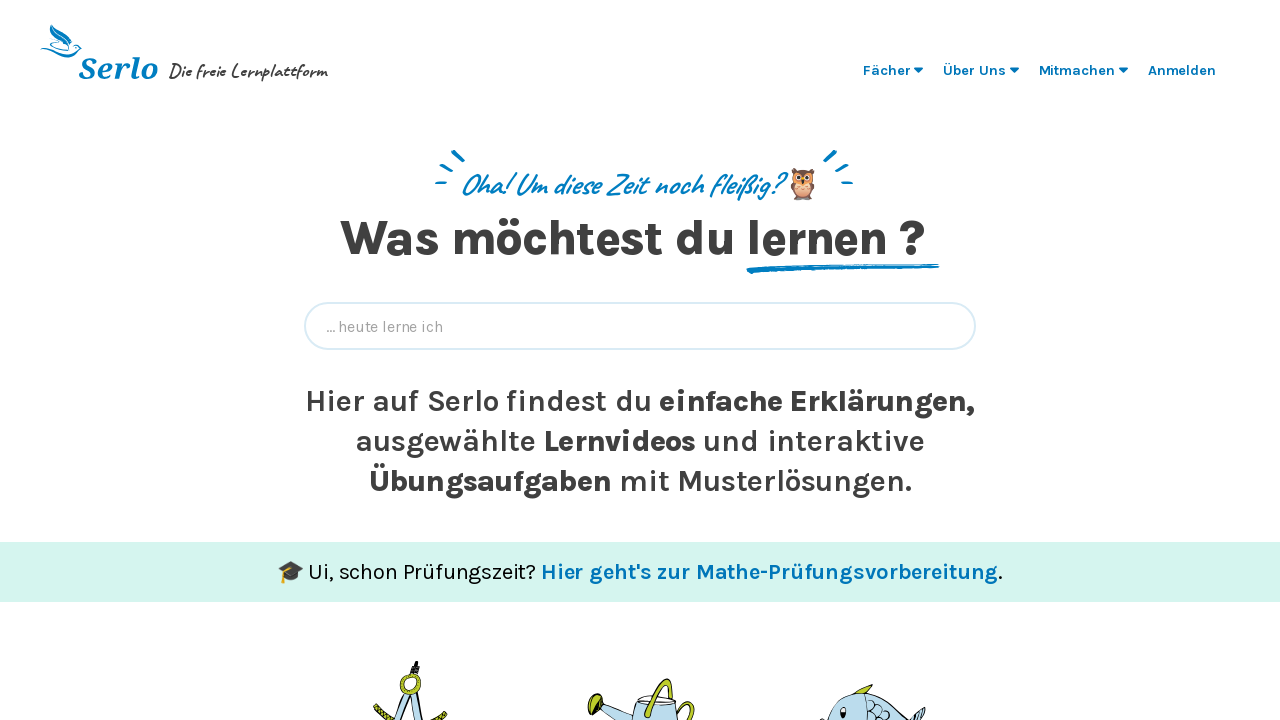

Clicked 'Fächer' menu on landing page at (887, 70) on ul >> text=Fächer
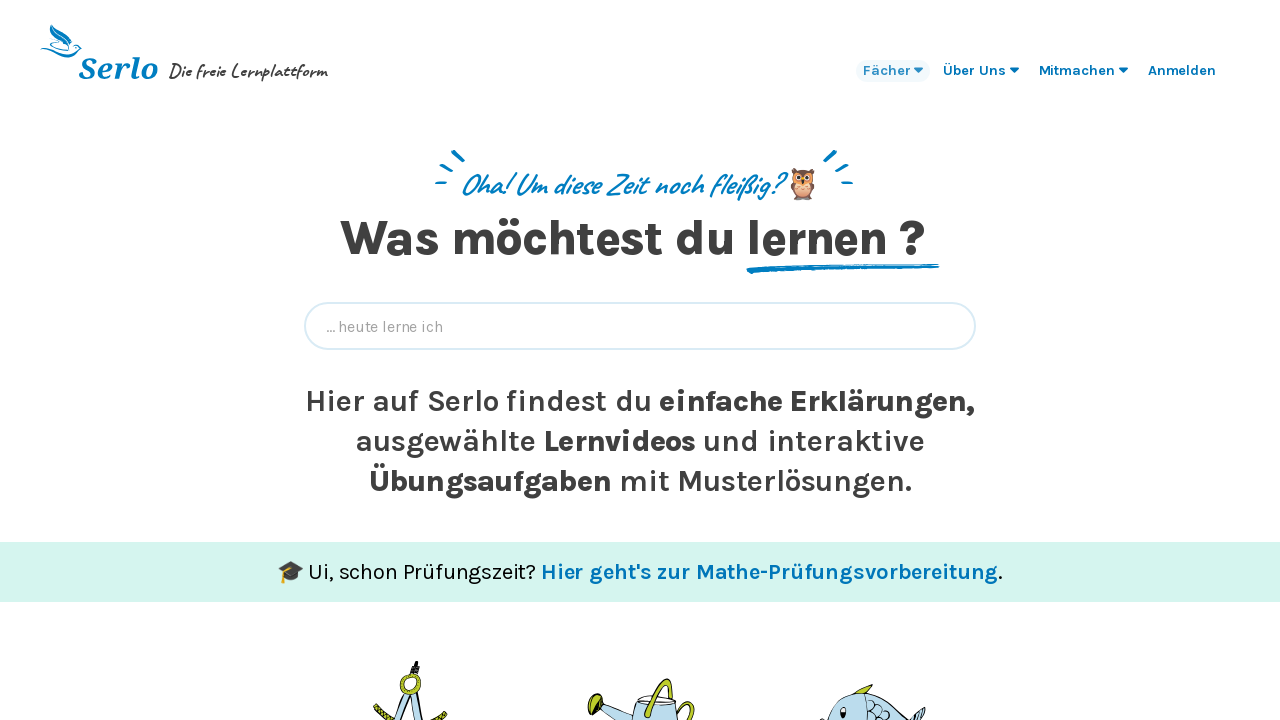

Waited for menu animation (200ms)
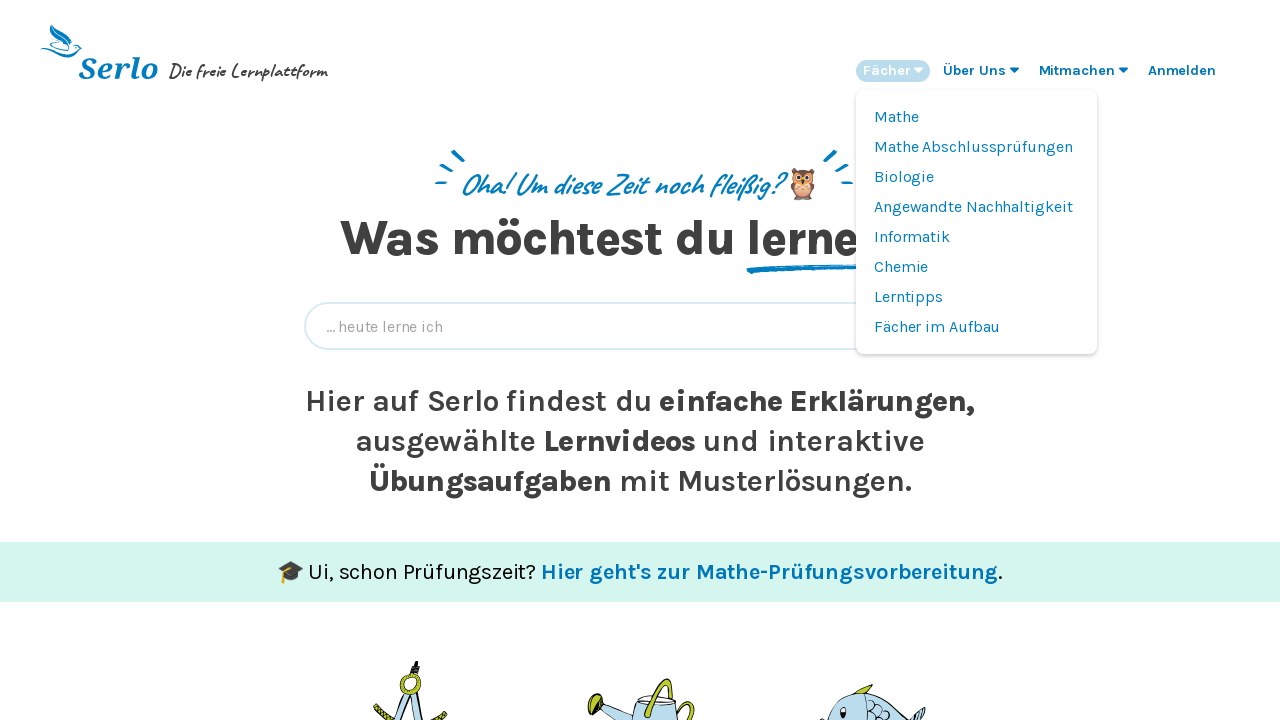

Verified 'Angewandte Nachhaltigkeit' menu item appeared
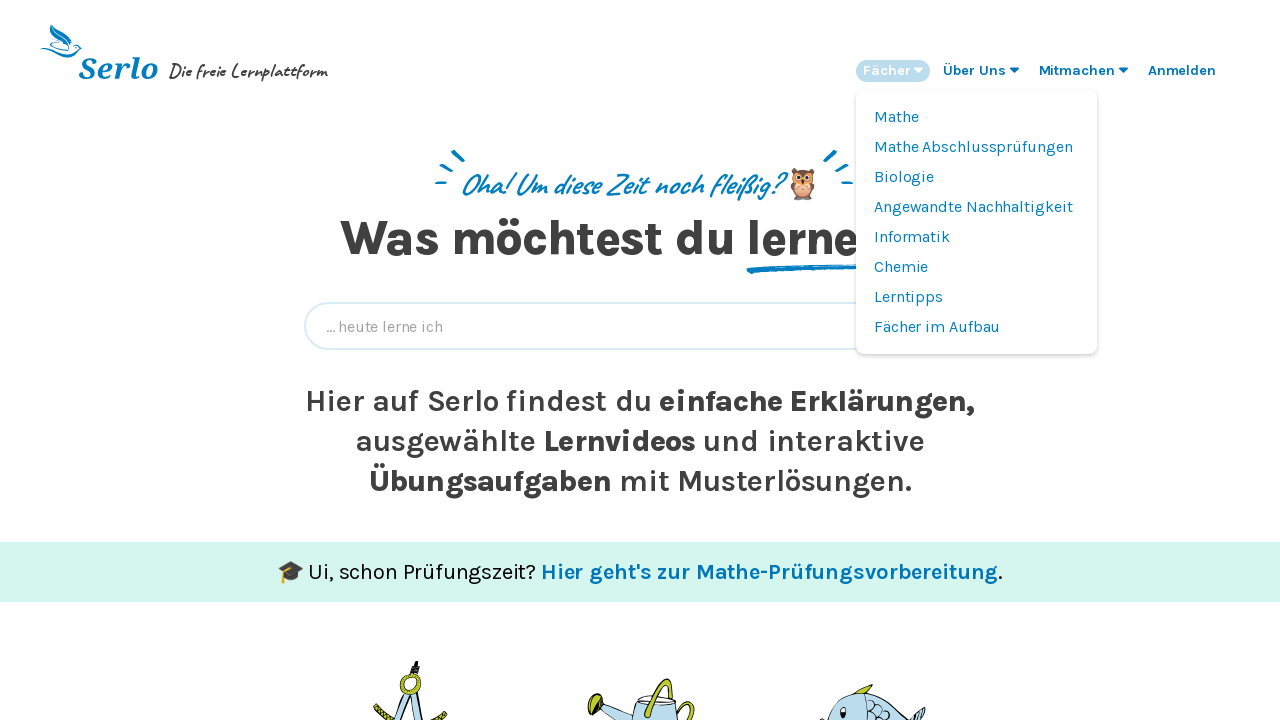

Verified 'Mathe' menu item appeared in Fächer submenu
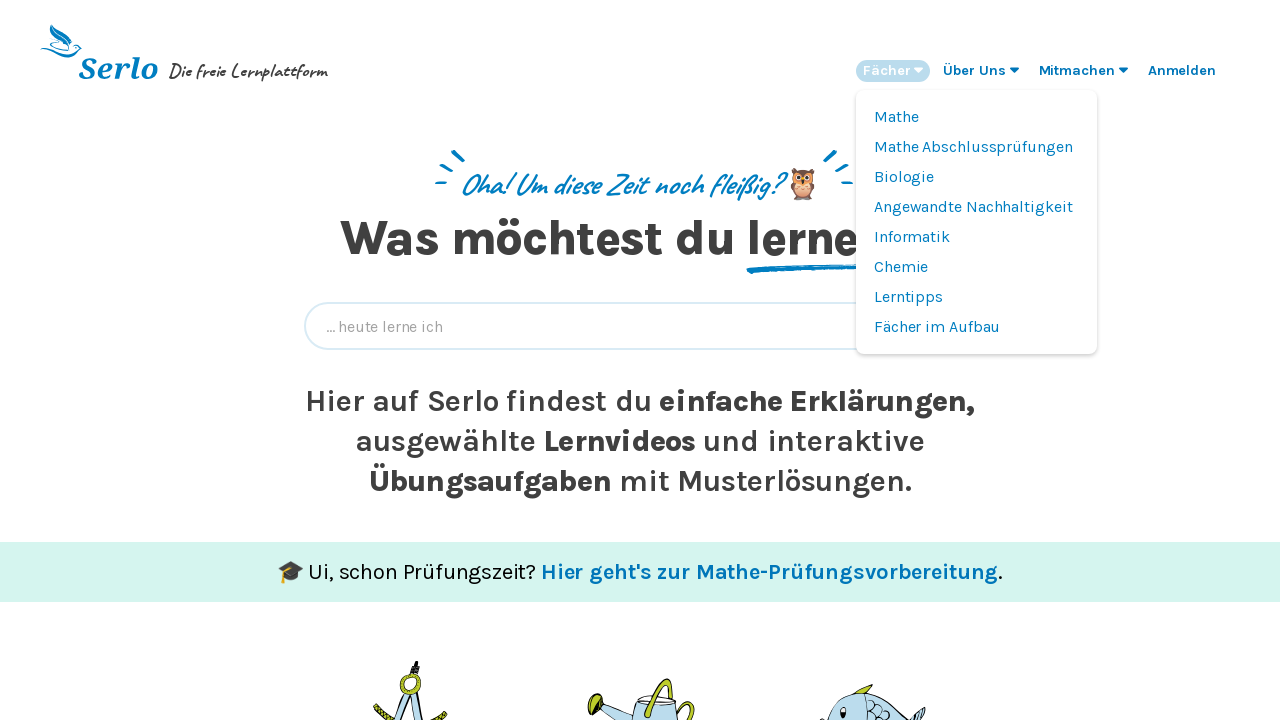

Clicked 'Fächer' menu to close it at (887, 70) on ul >> text=Fächer
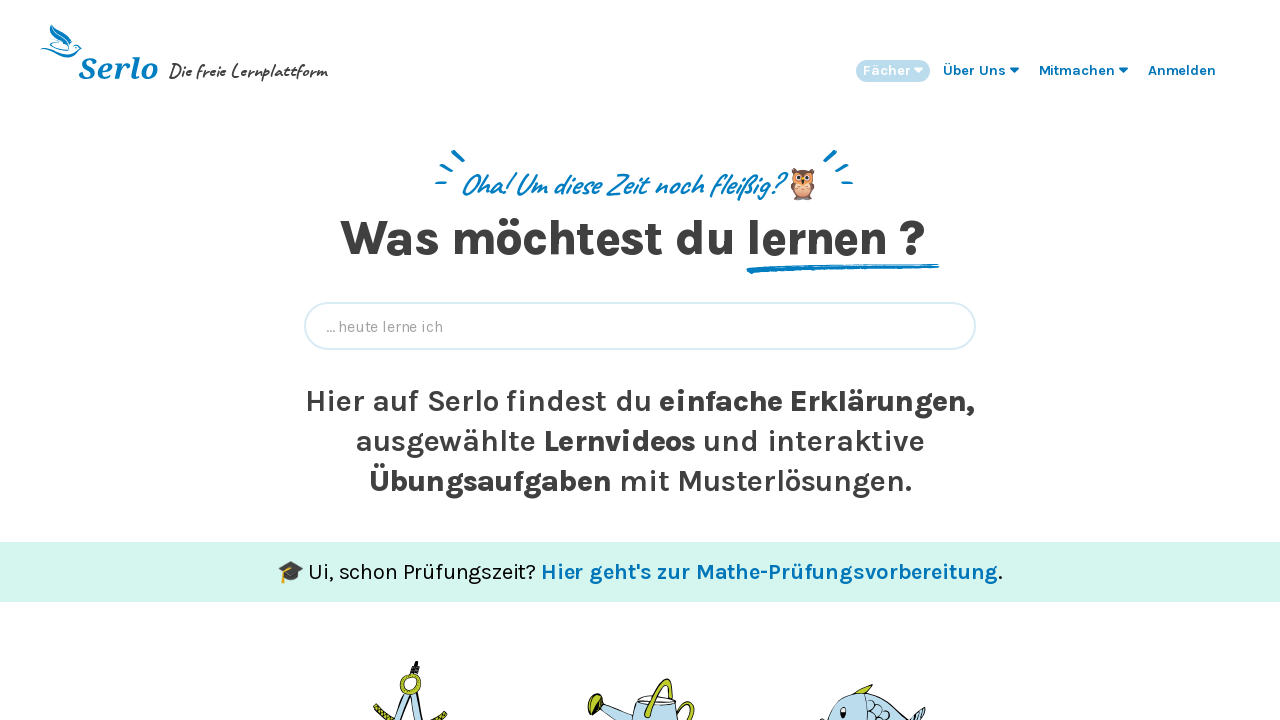

Waited for menu collapse animation (200ms)
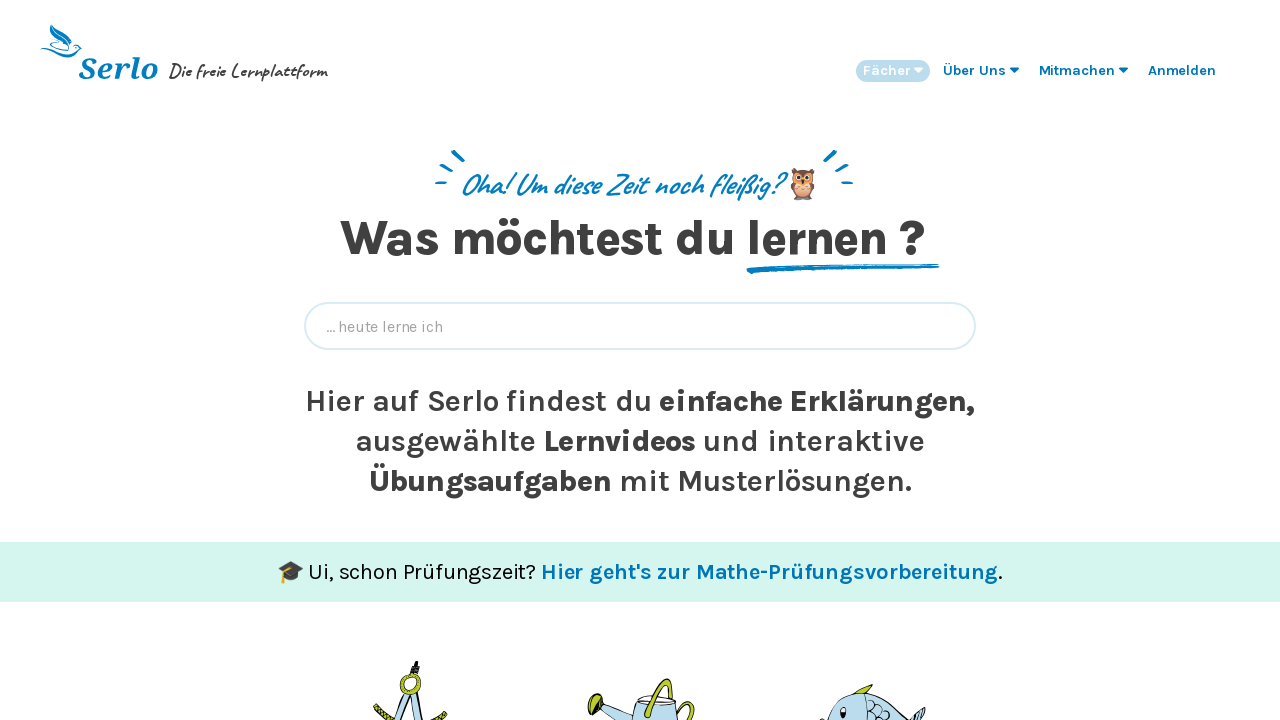

Clicked 'Über Uns' menu on landing page at (974, 70) on ul >> text=Über Uns
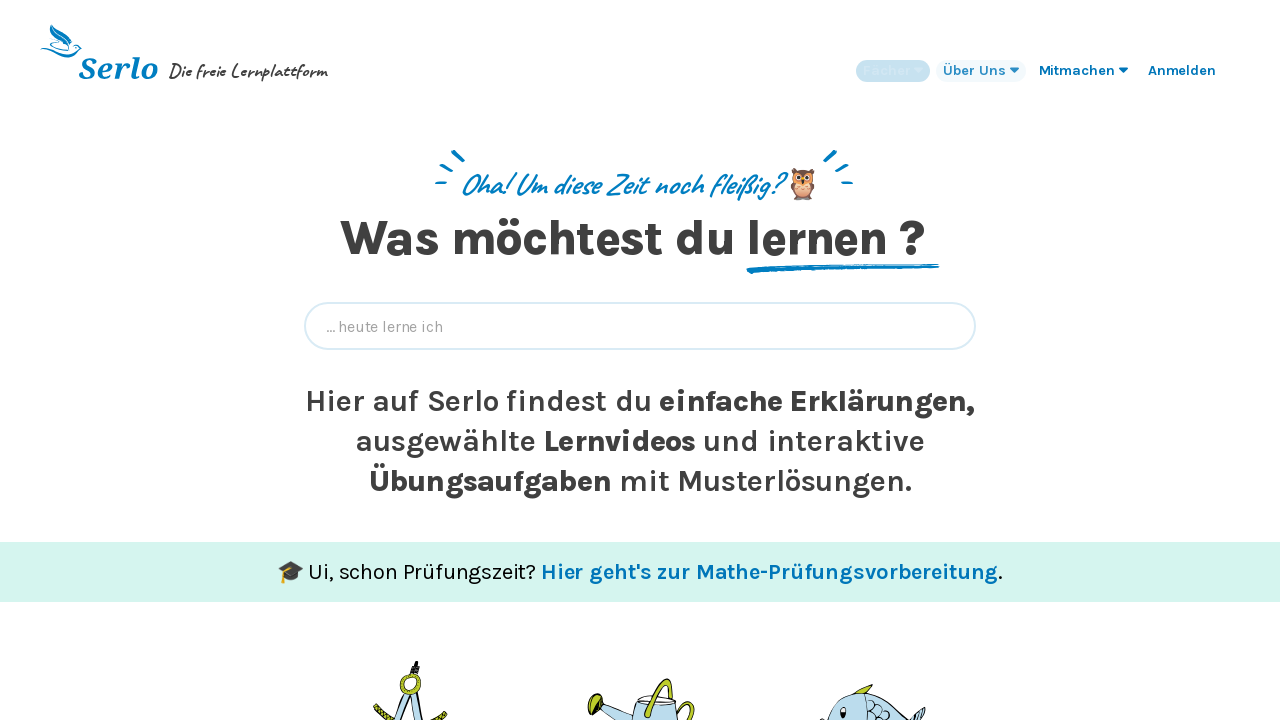

Waited for menu animation (200ms)
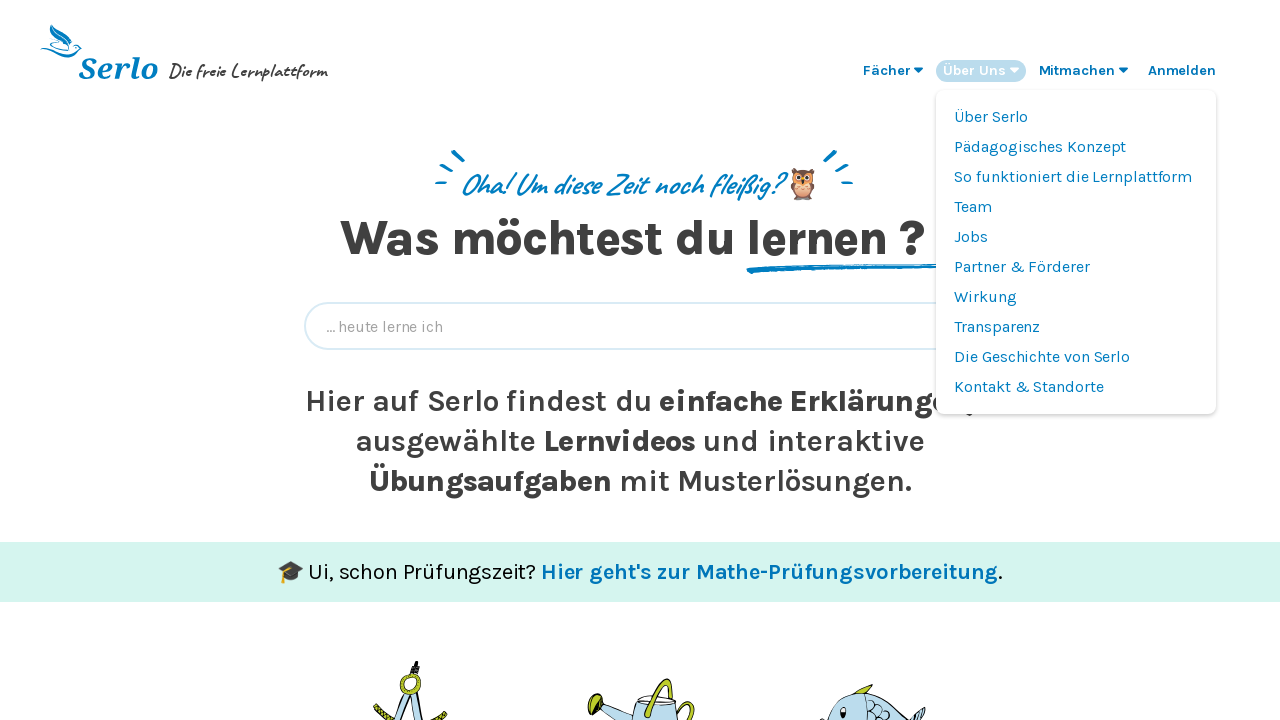

Verified 'Transparenz' menu item appeared
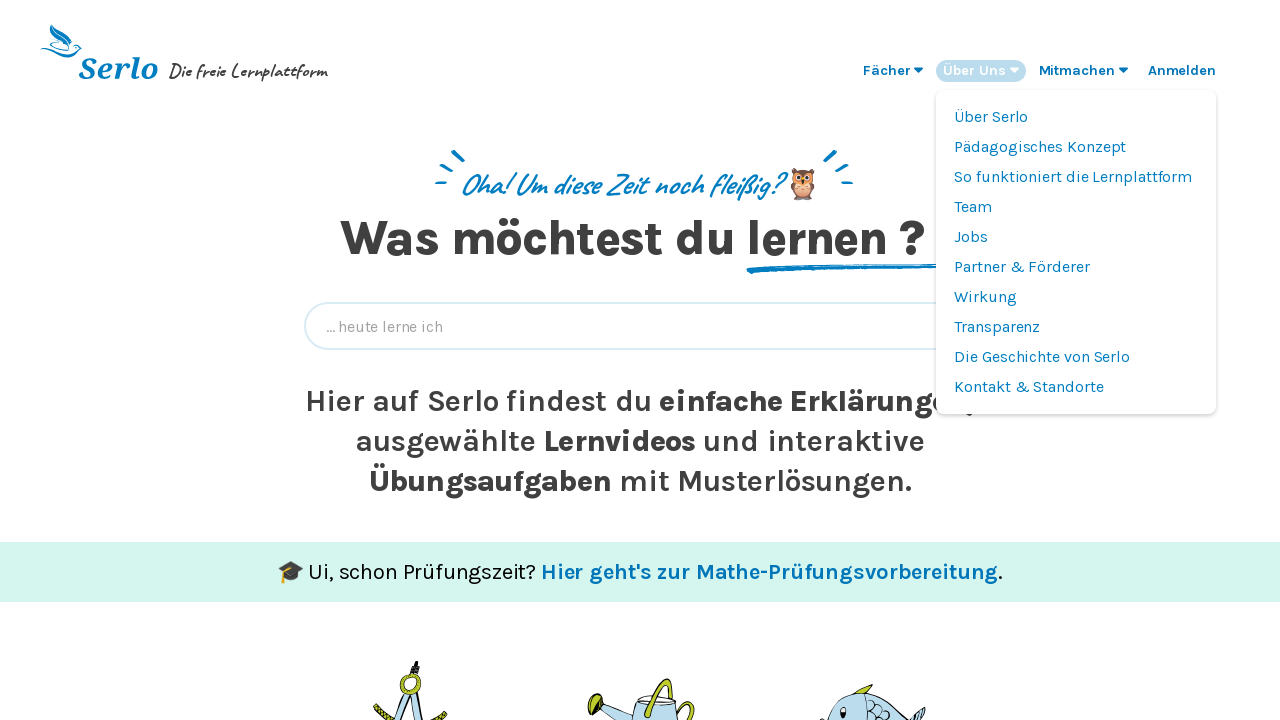

Verified 'Wirkung' menu item appeared in Über Uns submenu
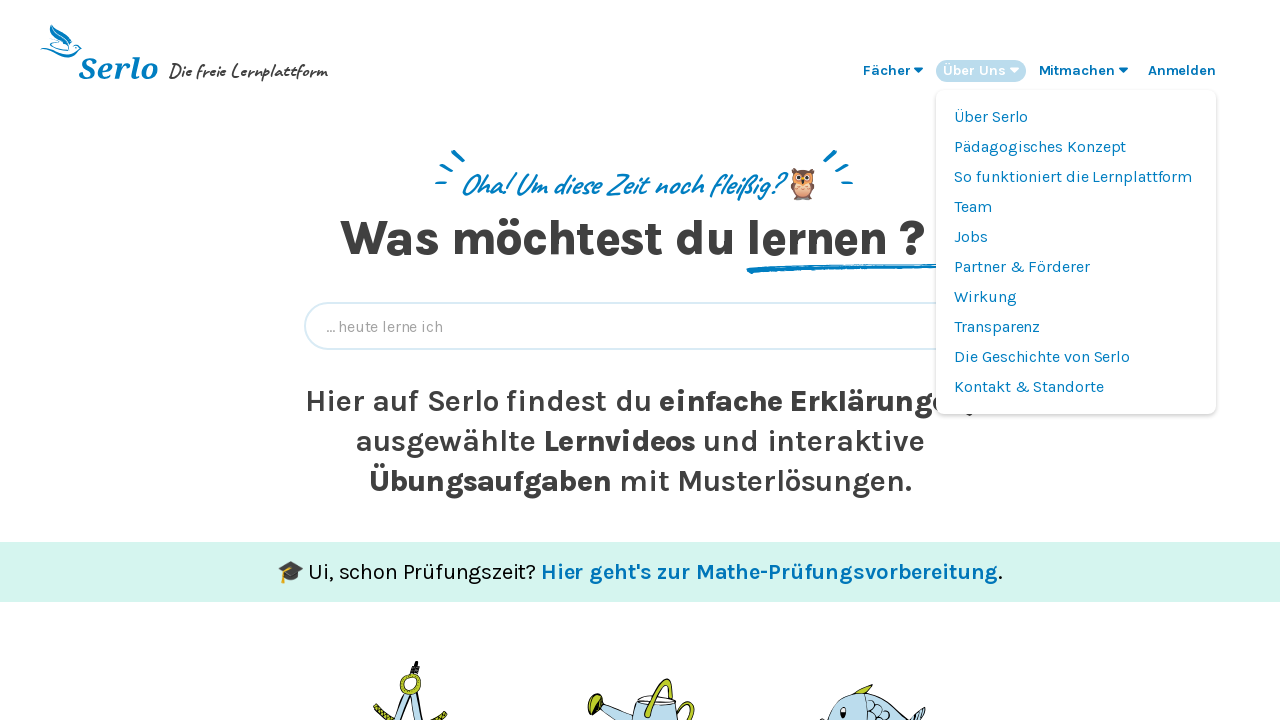

Clicked 'Über Uns' menu to close it at (974, 70) on ul >> text=Über Uns
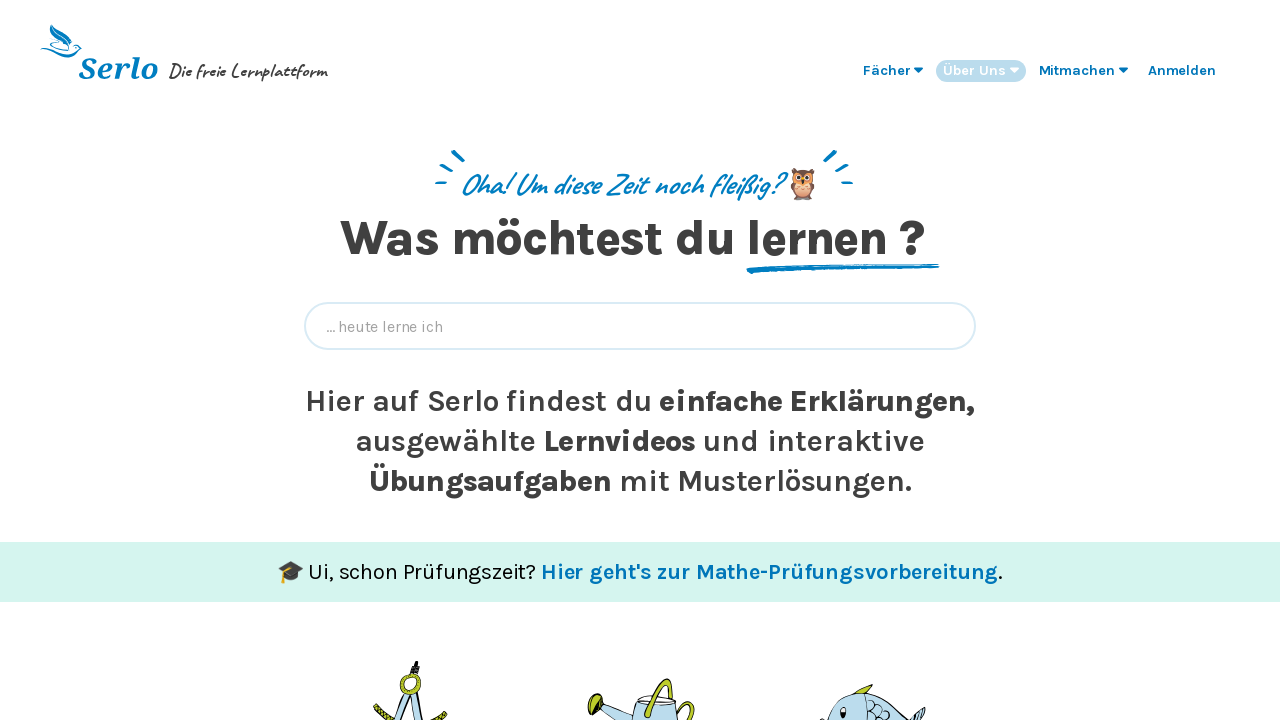

Waited for menu collapse animation (200ms)
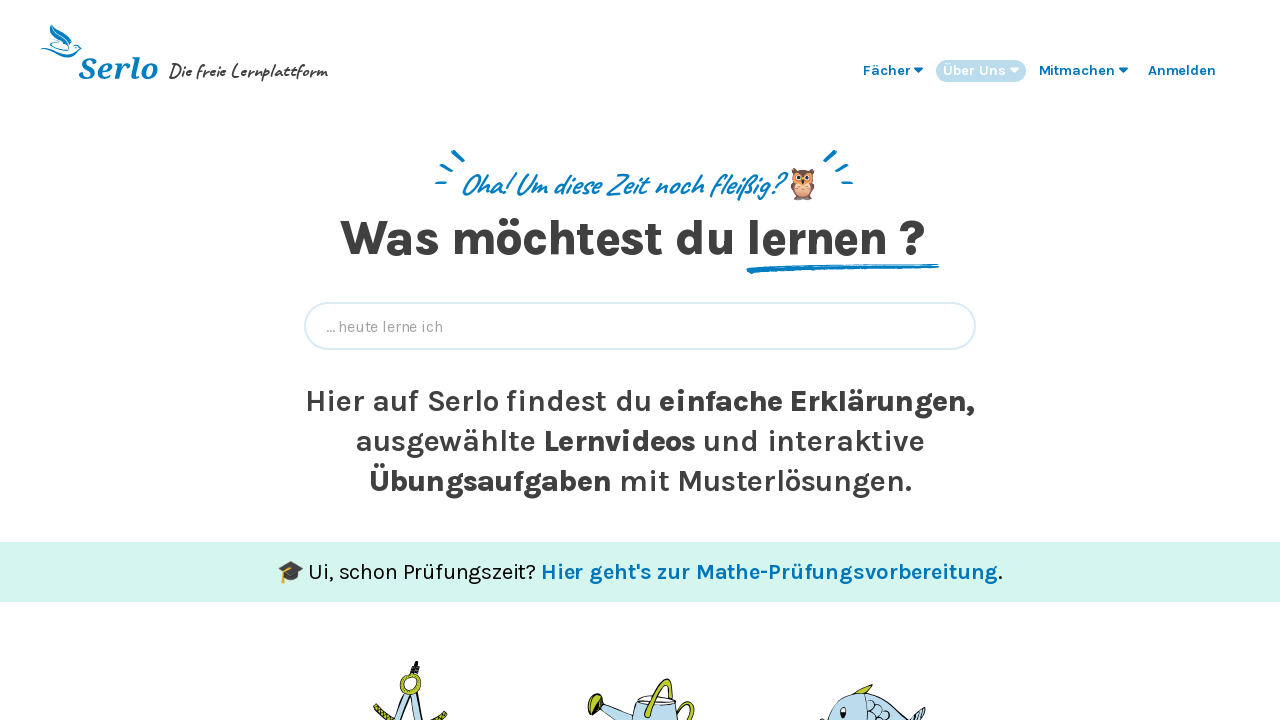

Clicked 'Mitmachen' menu on landing page at (1077, 70) on ul >> text=Mitmachen
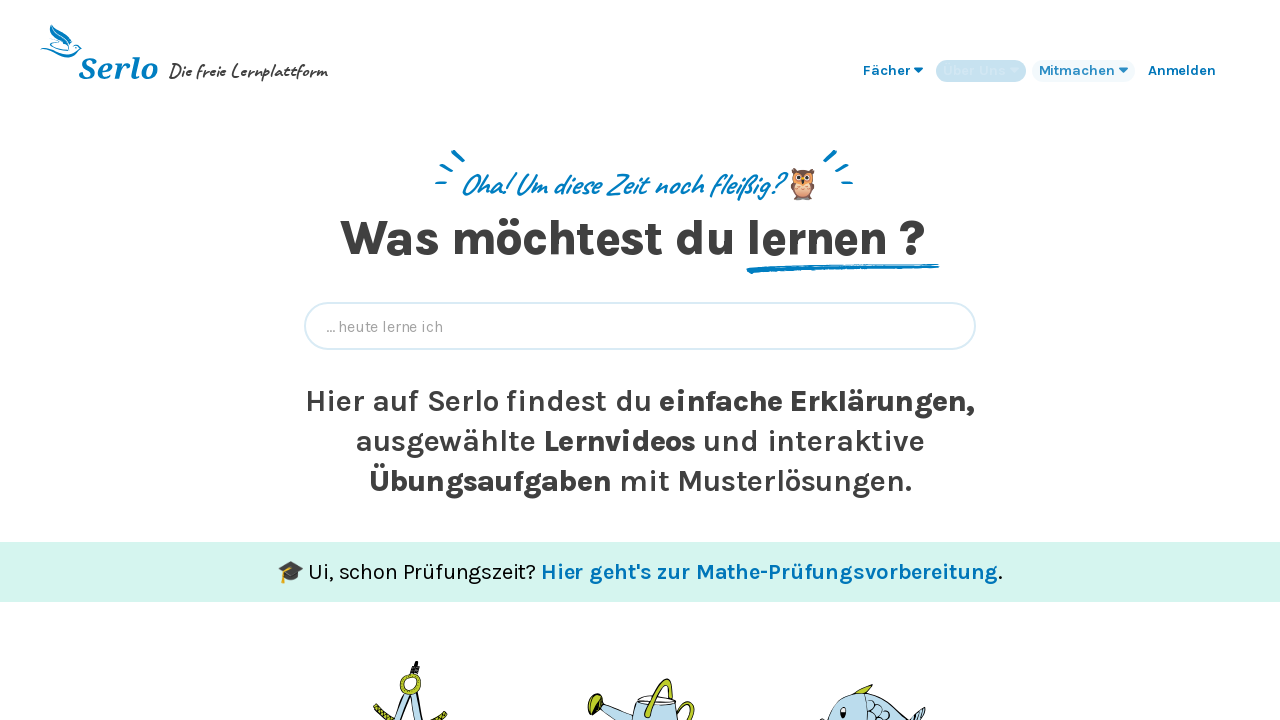

Waited for menu animation (200ms)
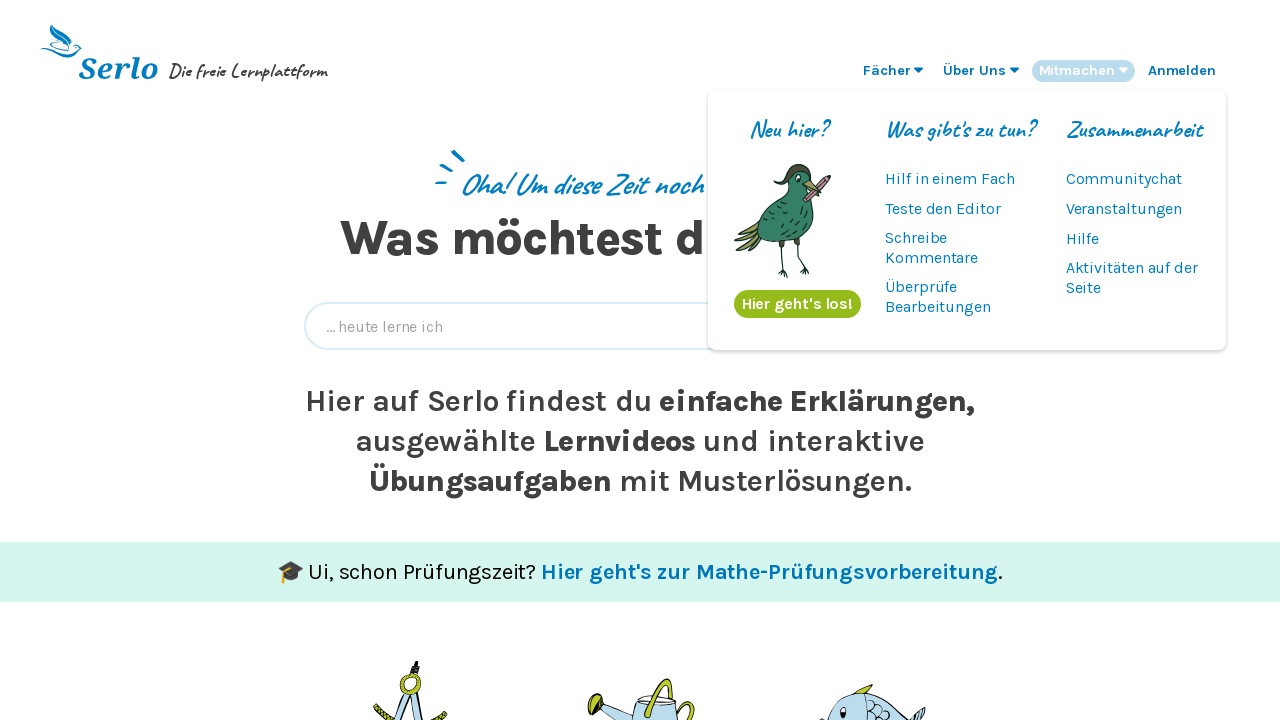

Verified 'Neu hier?' menu item appeared in Mitmachen submenu
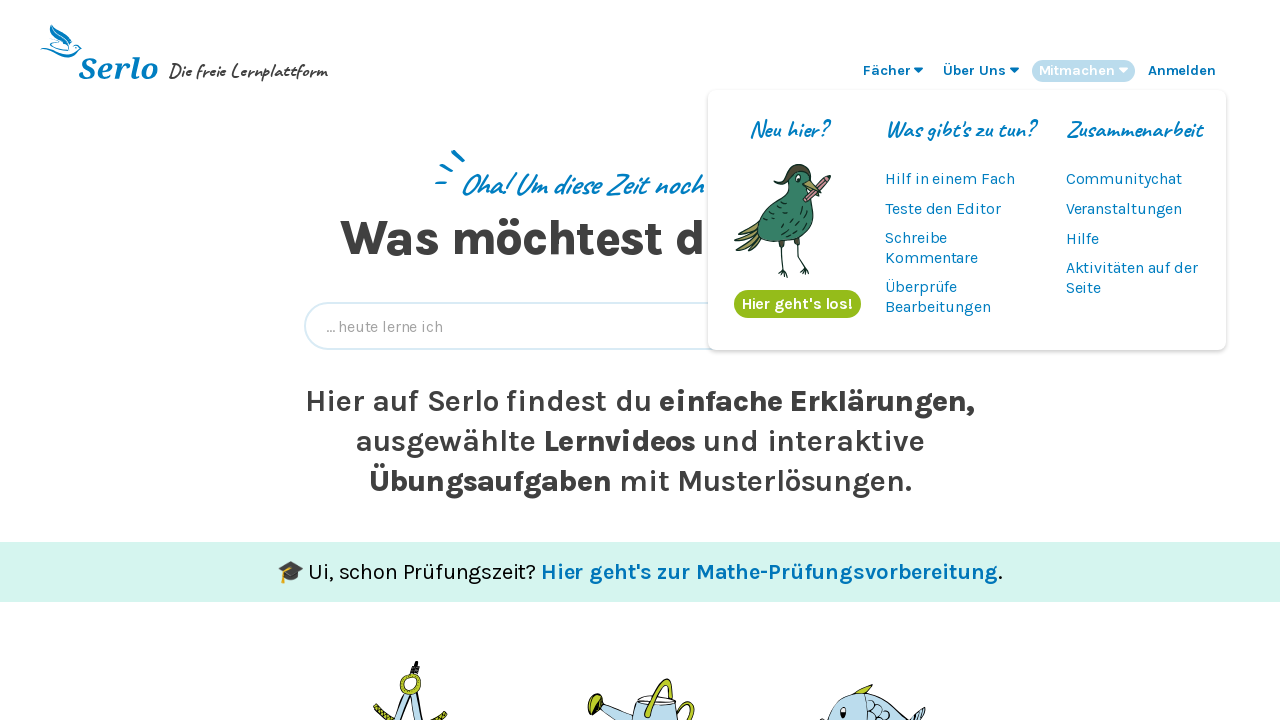

Navigated to Mathe content page (https://serlo.org/mathe)
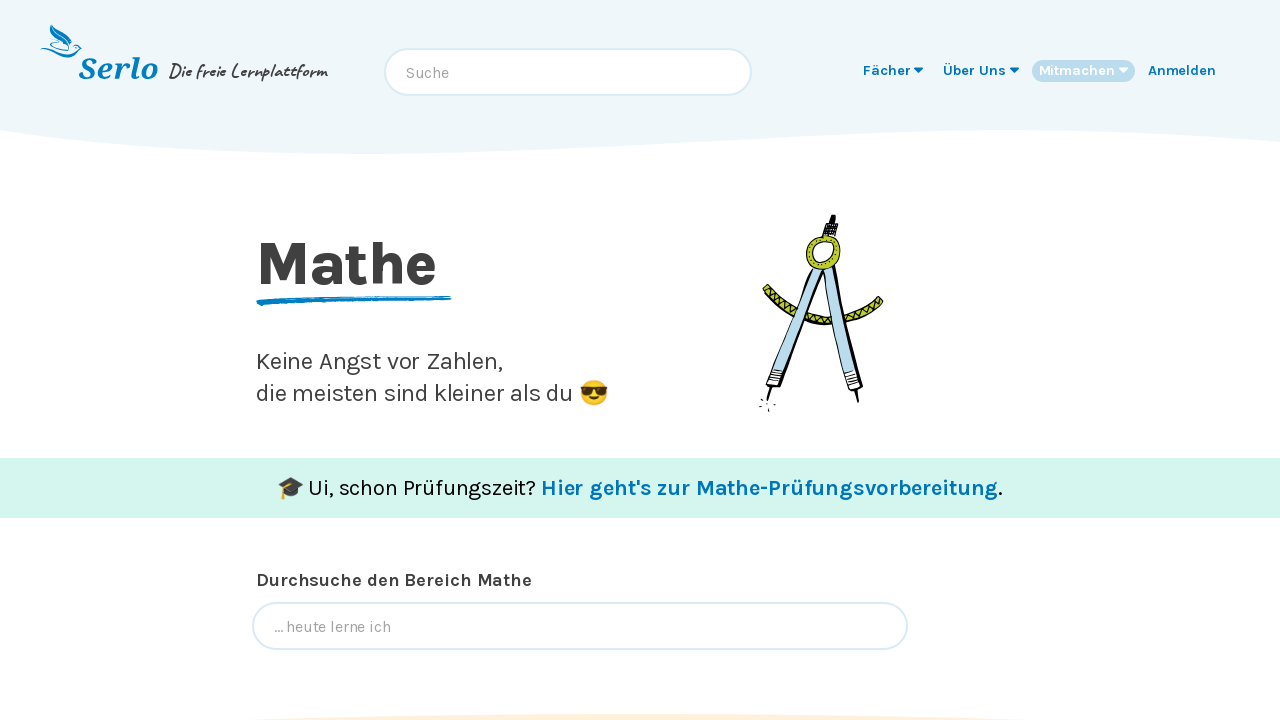

Clicked 'Fächer' menu on content page at (887, 70) on ul >> text=Fächer
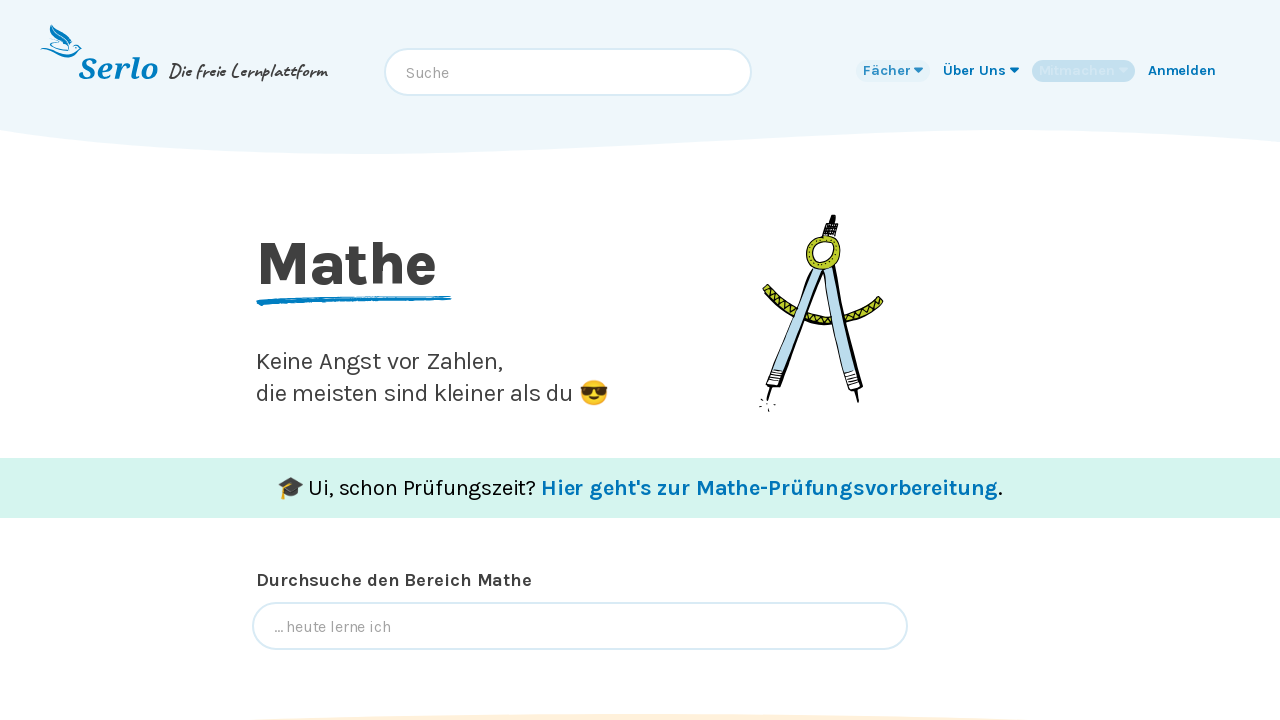

Waited for menu animation (200ms)
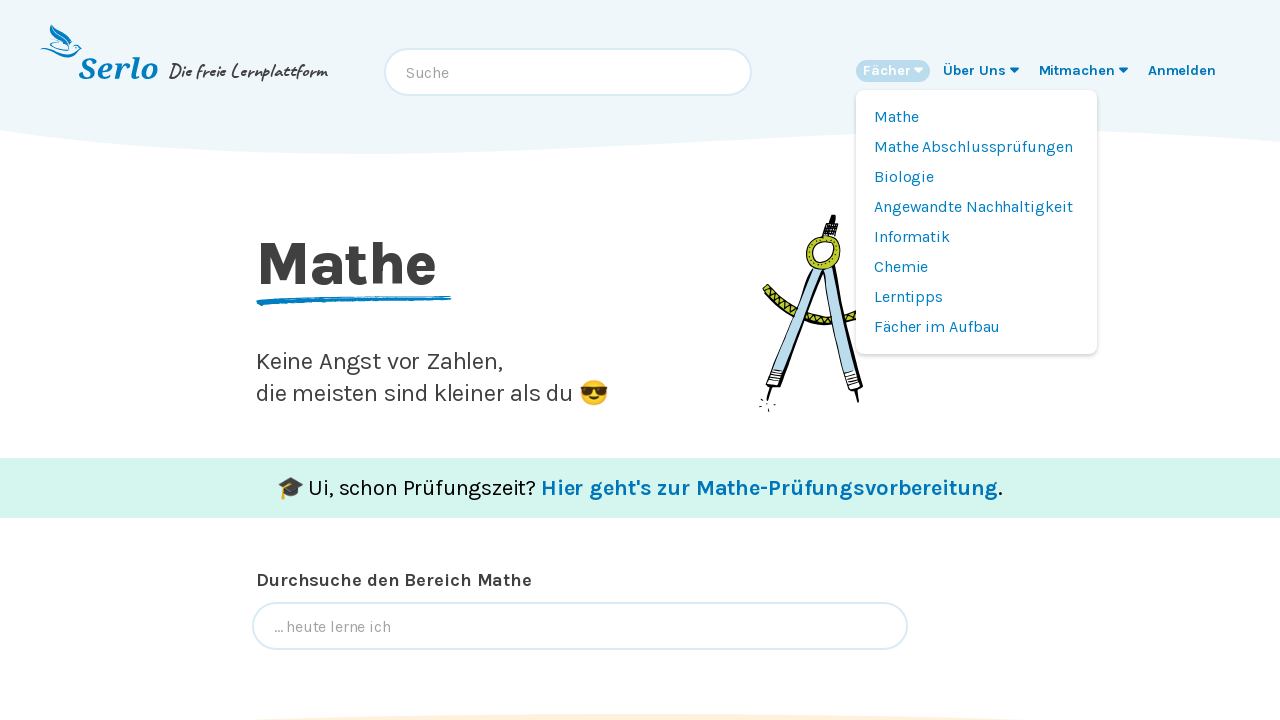

Verified 'Angewandte Nachhaltigkeit' menu item appeared on content page
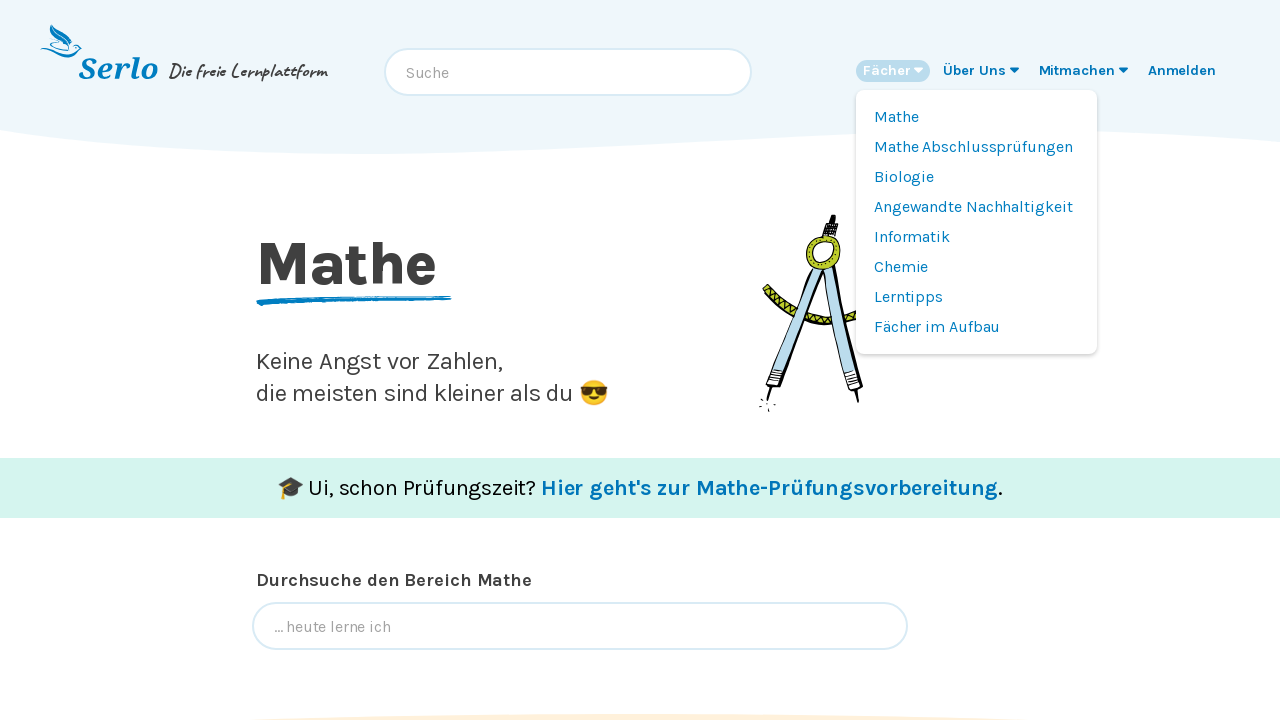

Clicked 'Fächer' menu to close it on content page at (887, 70) on ul >> text=Fächer
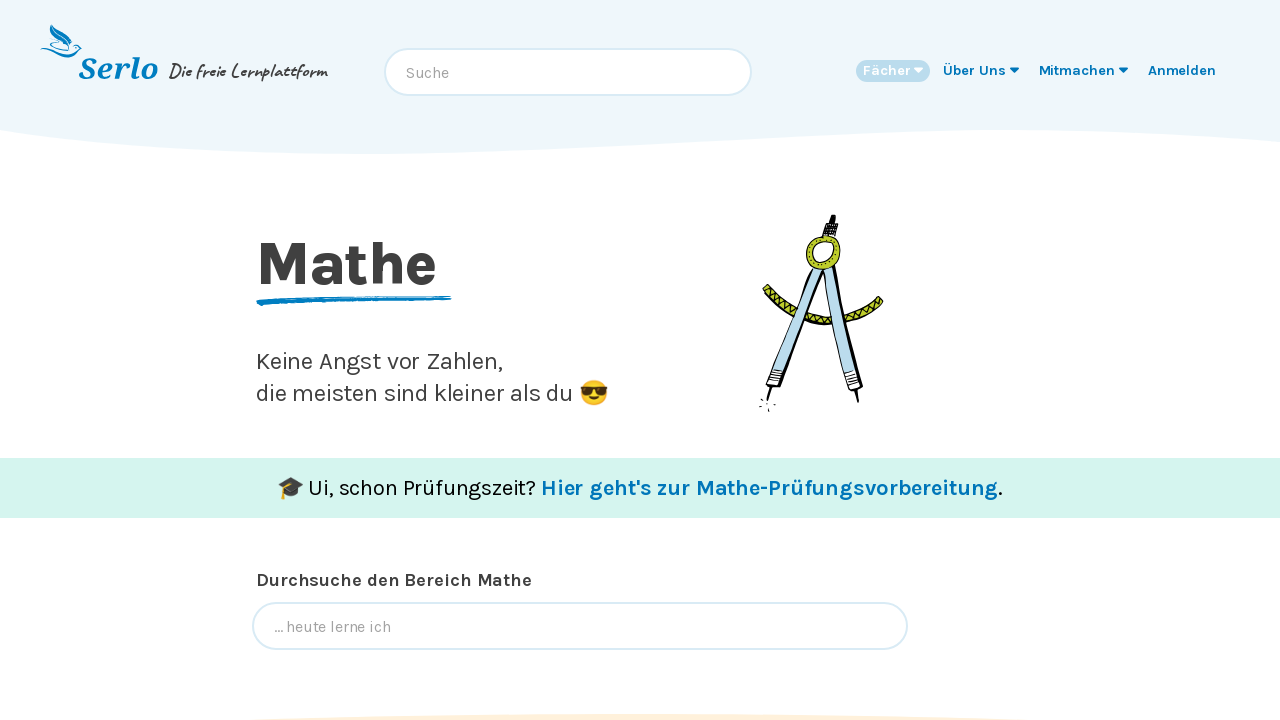

Waited for menu collapse animation (200ms)
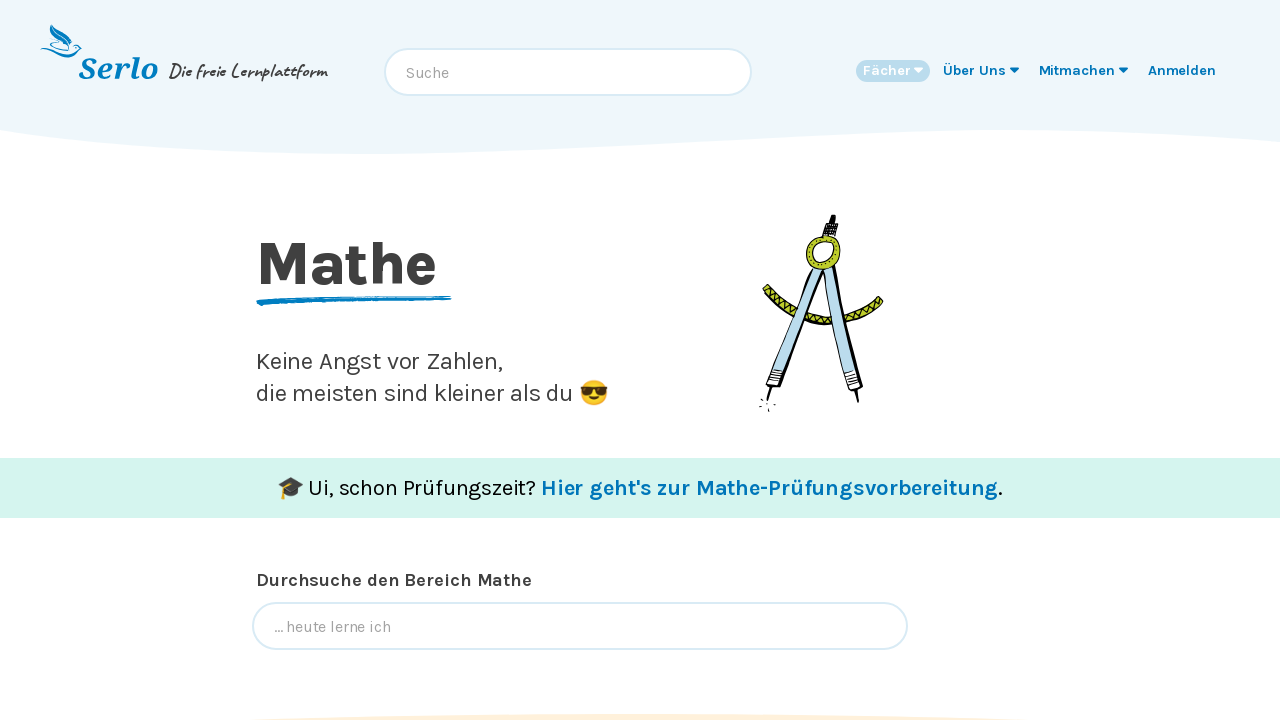

Clicked 'Über Uns' menu on content page at (974, 70) on ul >> text=Über Uns
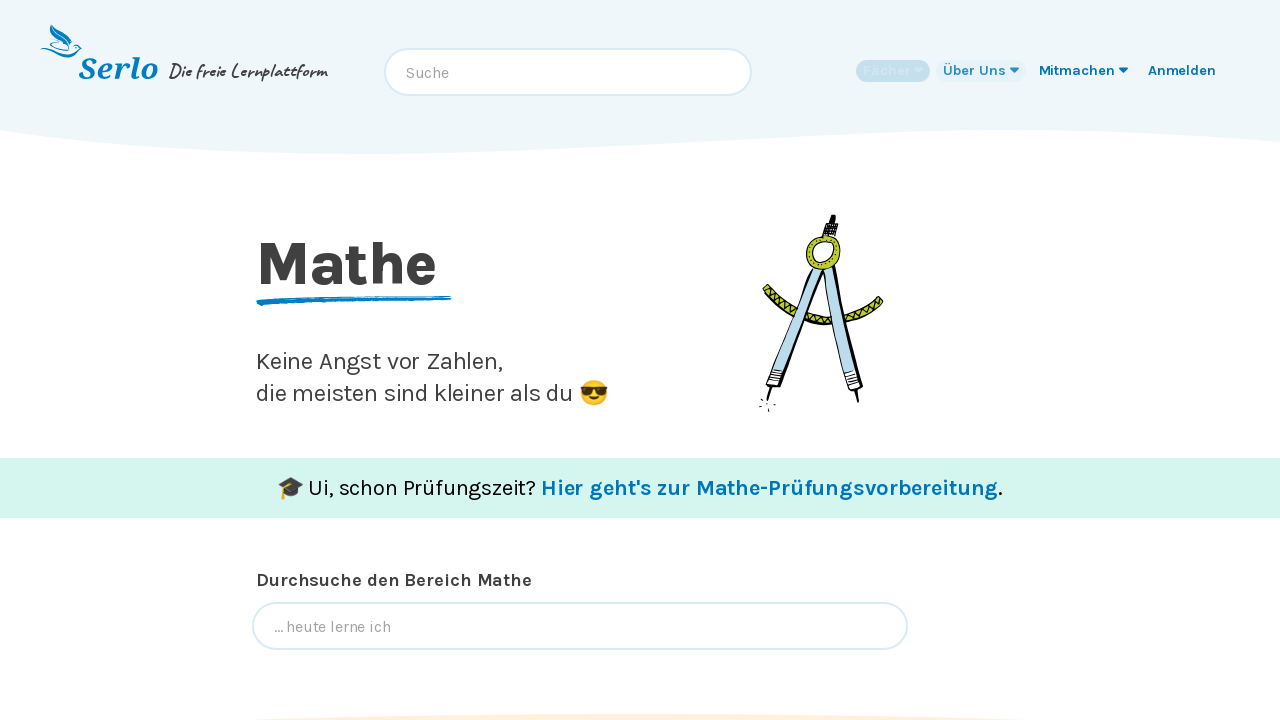

Waited for menu animation (200ms)
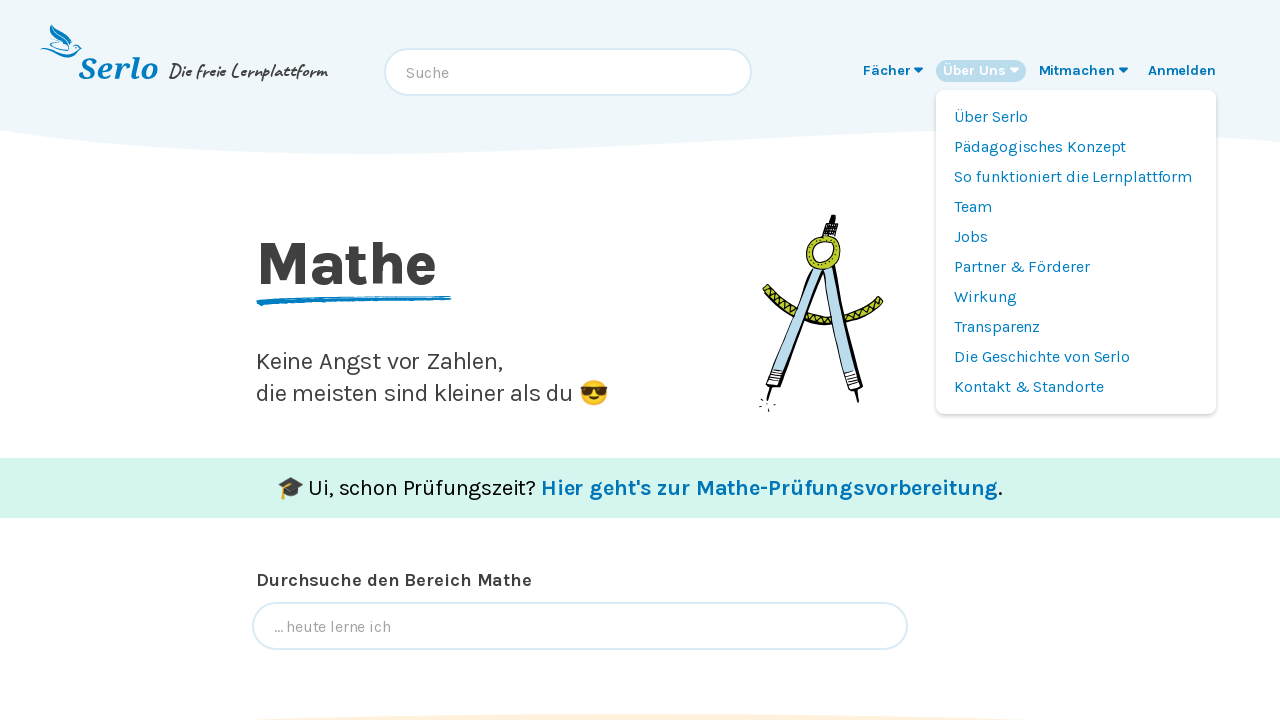

Clicked 'Über Uns' menu to close it on content page at (974, 70) on ul >> text=Über Uns
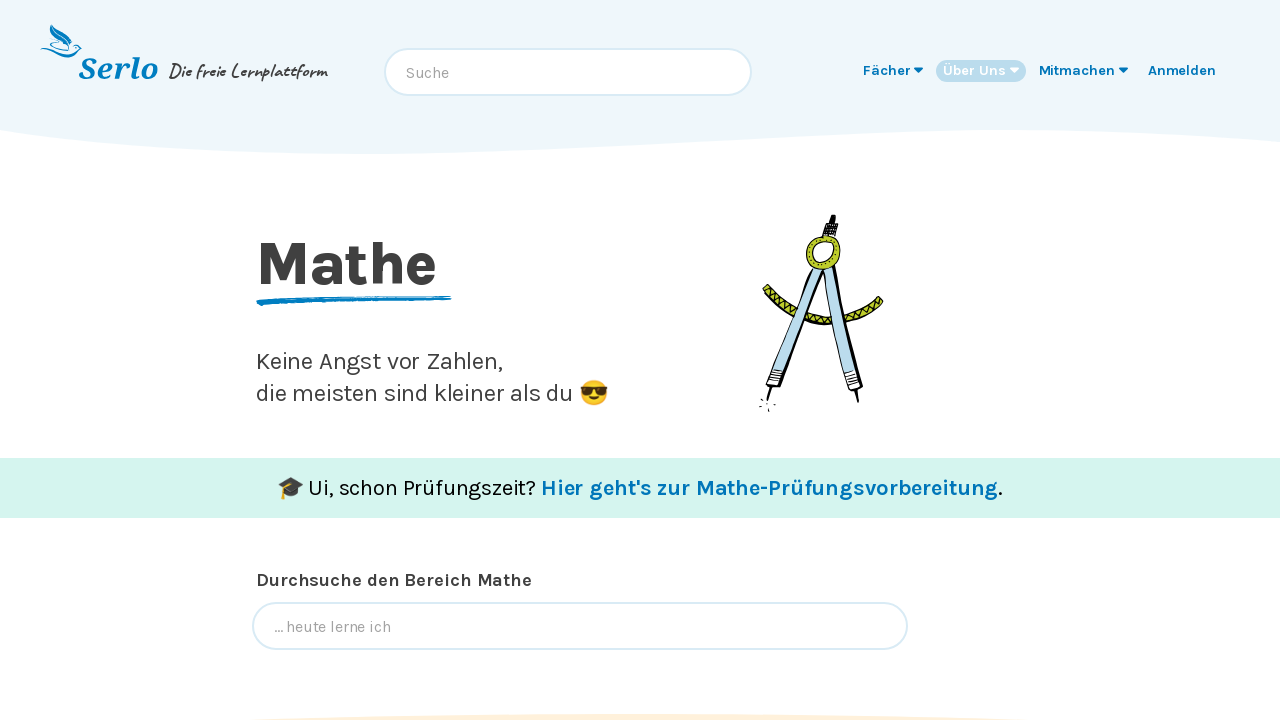

Waited for menu collapse animation (200ms)
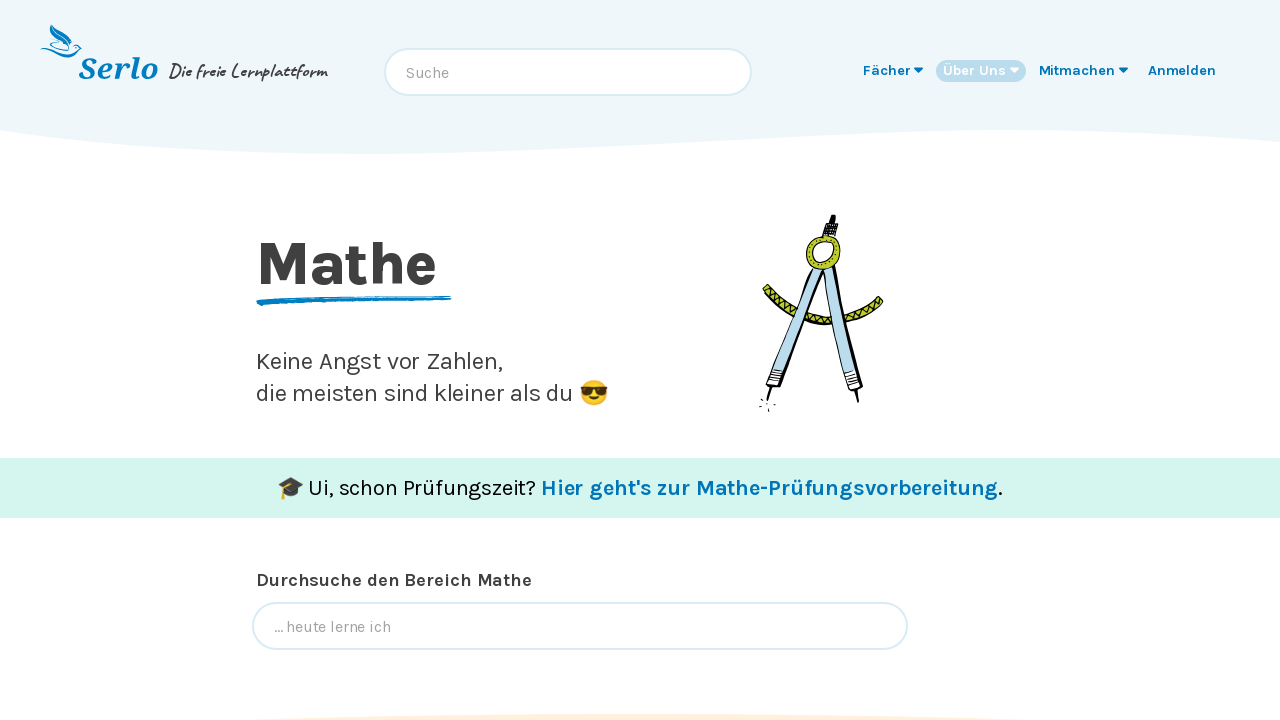

Clicked 'Mitmachen' menu on content page at (1077, 70) on ul >> text=Mitmachen
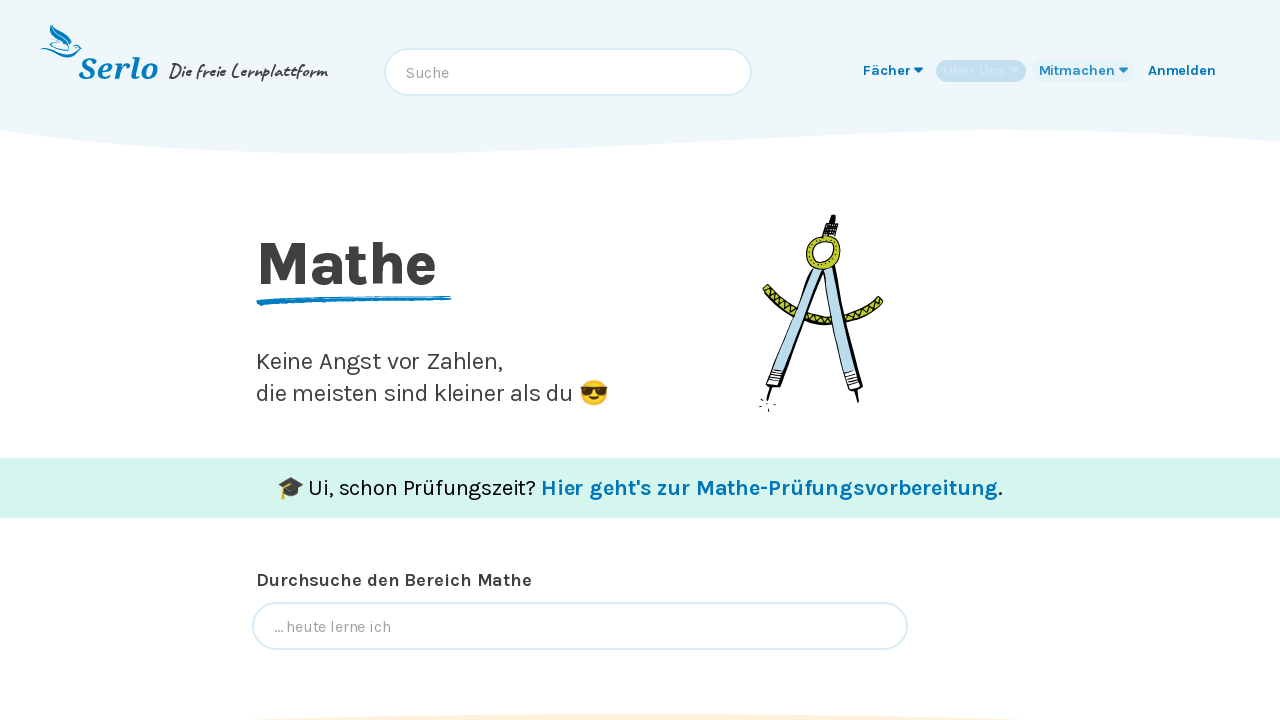

Waited for menu animation (200ms)
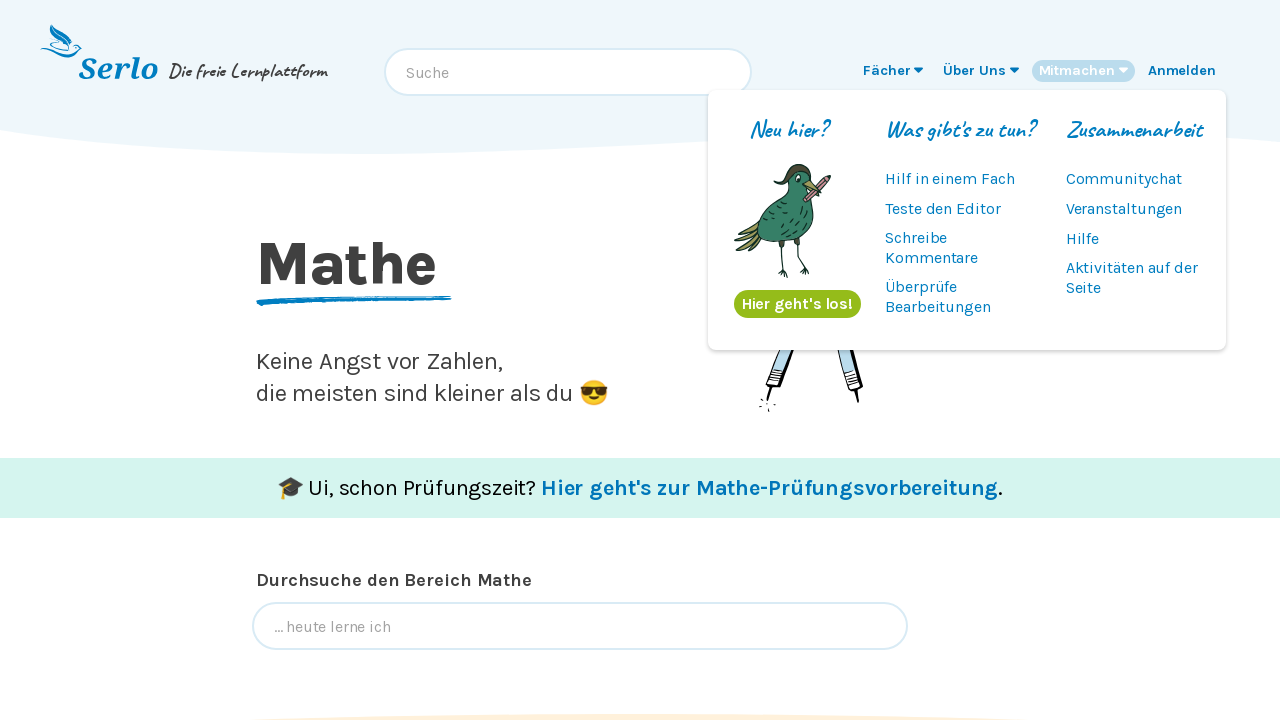

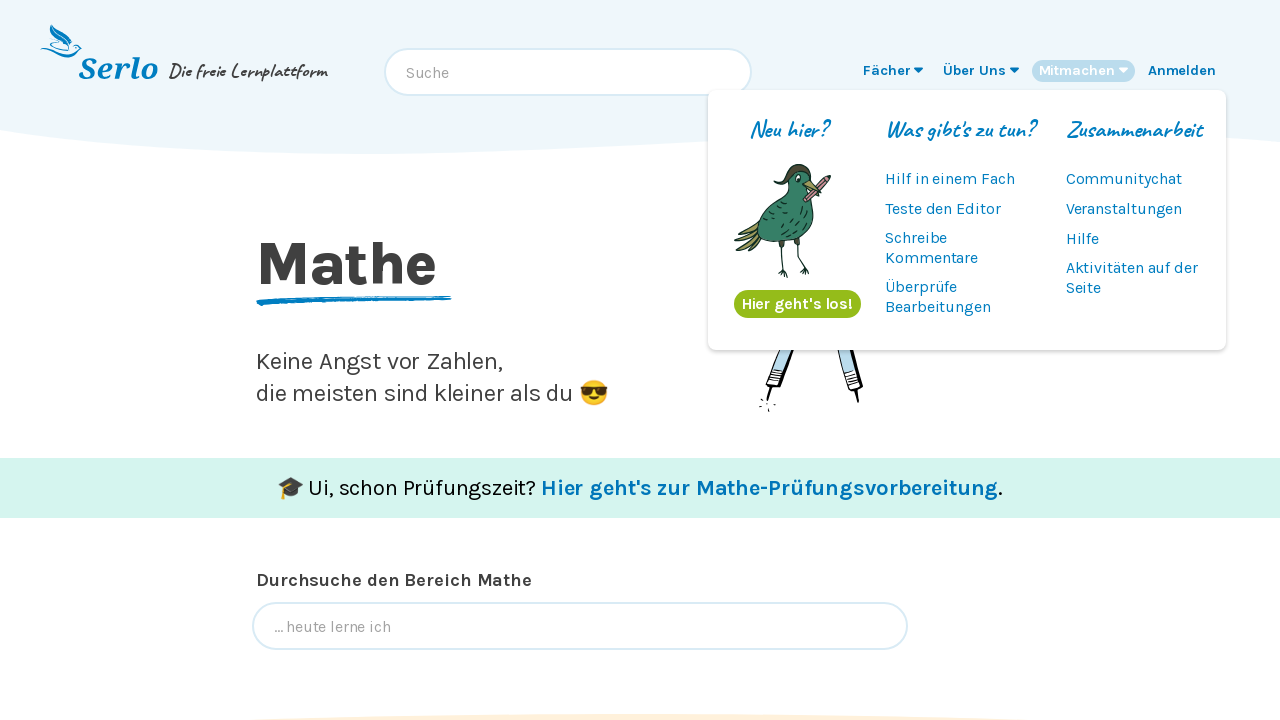